Navigates to the Switch to Software Testing course page and verifies that the main heading (h1) element is present on the page.

Starting URL: https://academy.testifyltd.com/courses/switch-to-software-testing

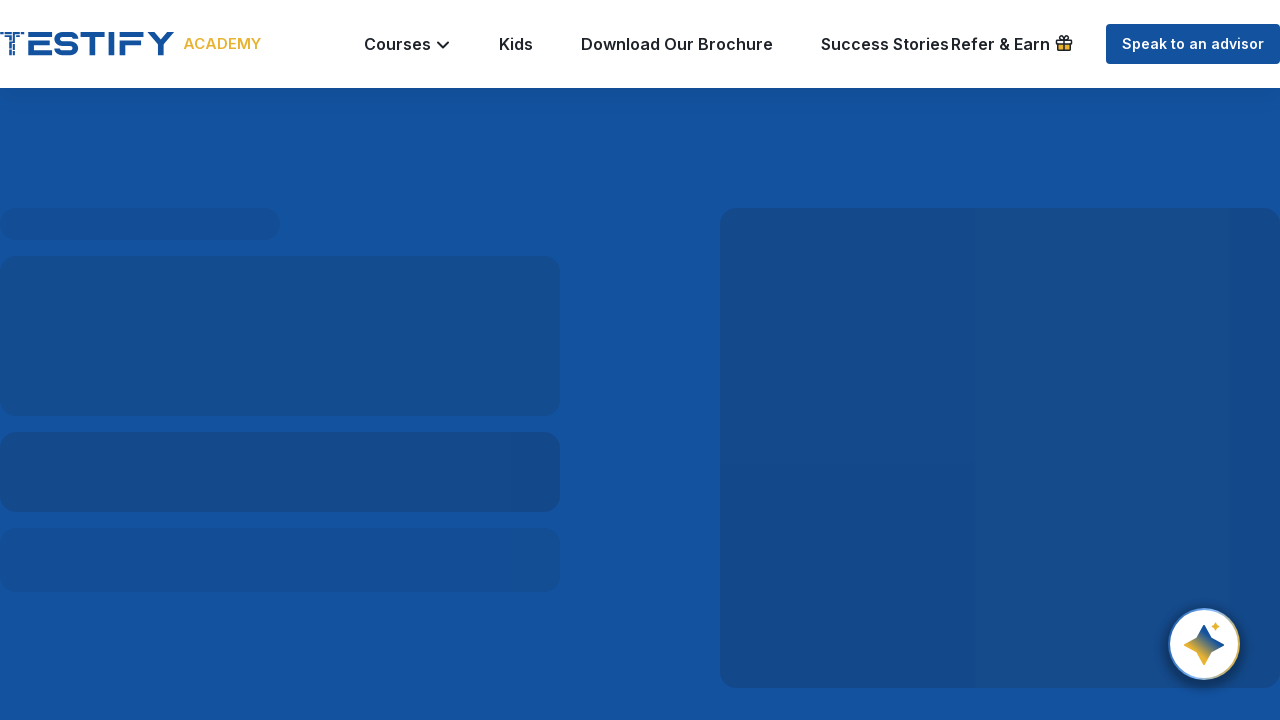

Waited for main heading (h1) element to be present on the Switch to Software Testing course page
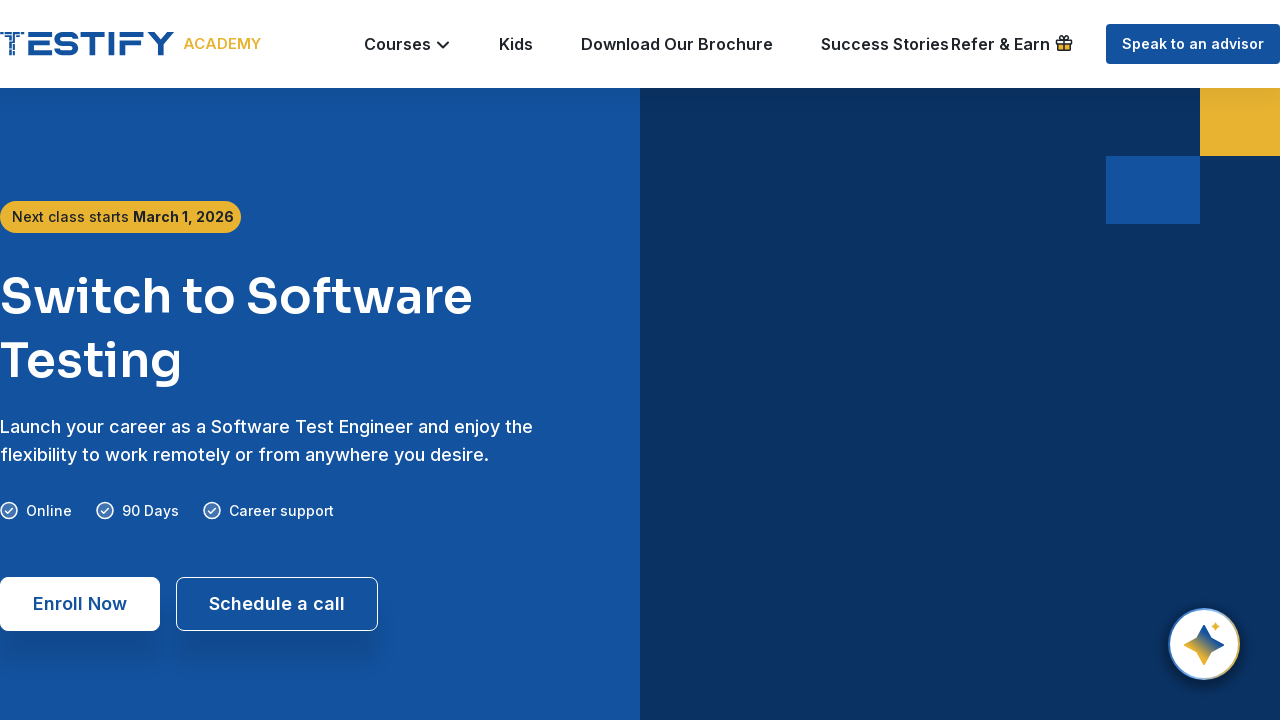

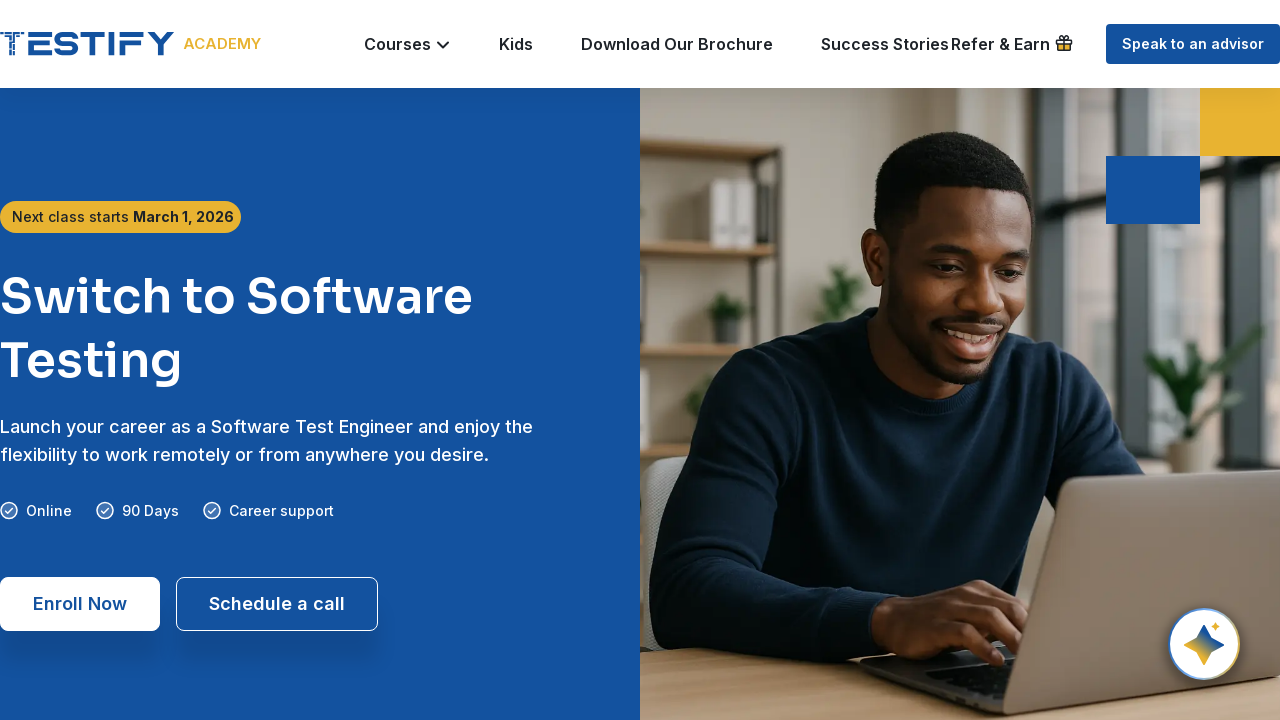